Tests dropdown functionality by selecting options from a single-select dropdown using different selection methods (index, value, visible text), then interacts with a multi-select dropdown by selecting and deselecting options.

Starting URL: https://syntaxprojects.com/basic-select-dropdown-demo.php

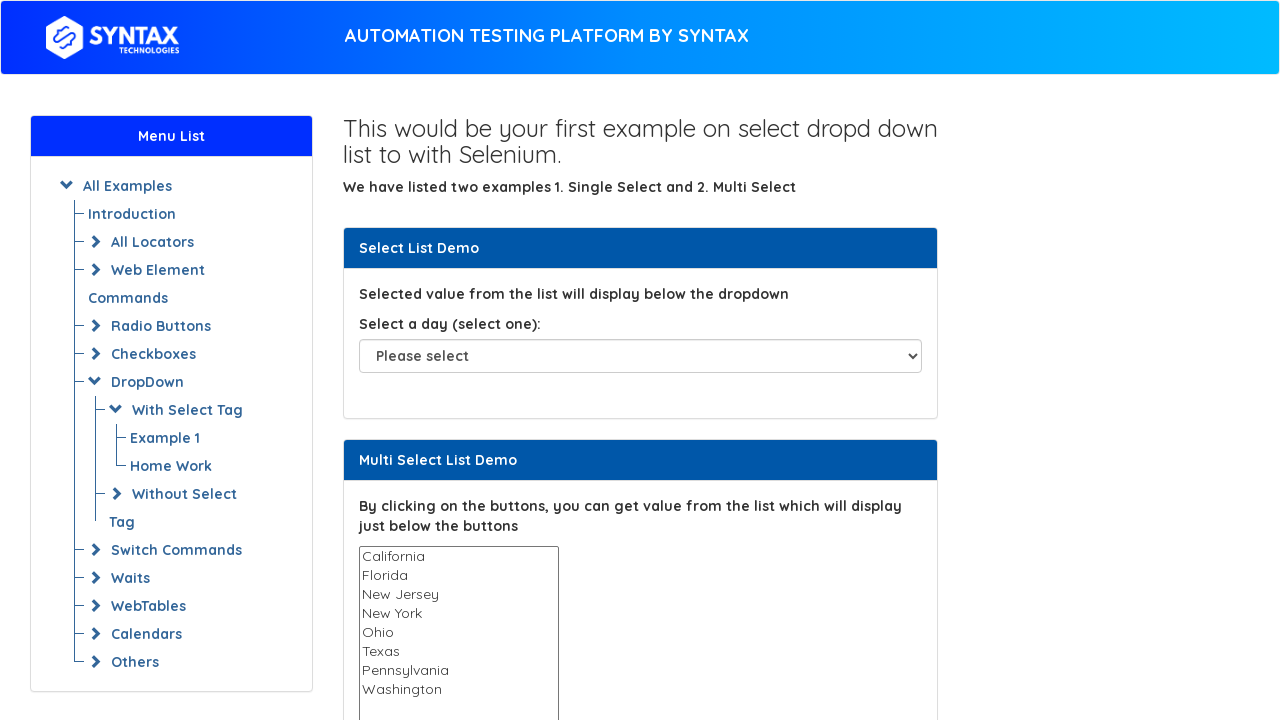

Selected option at index 2 from single-select dropdown on #select-demo
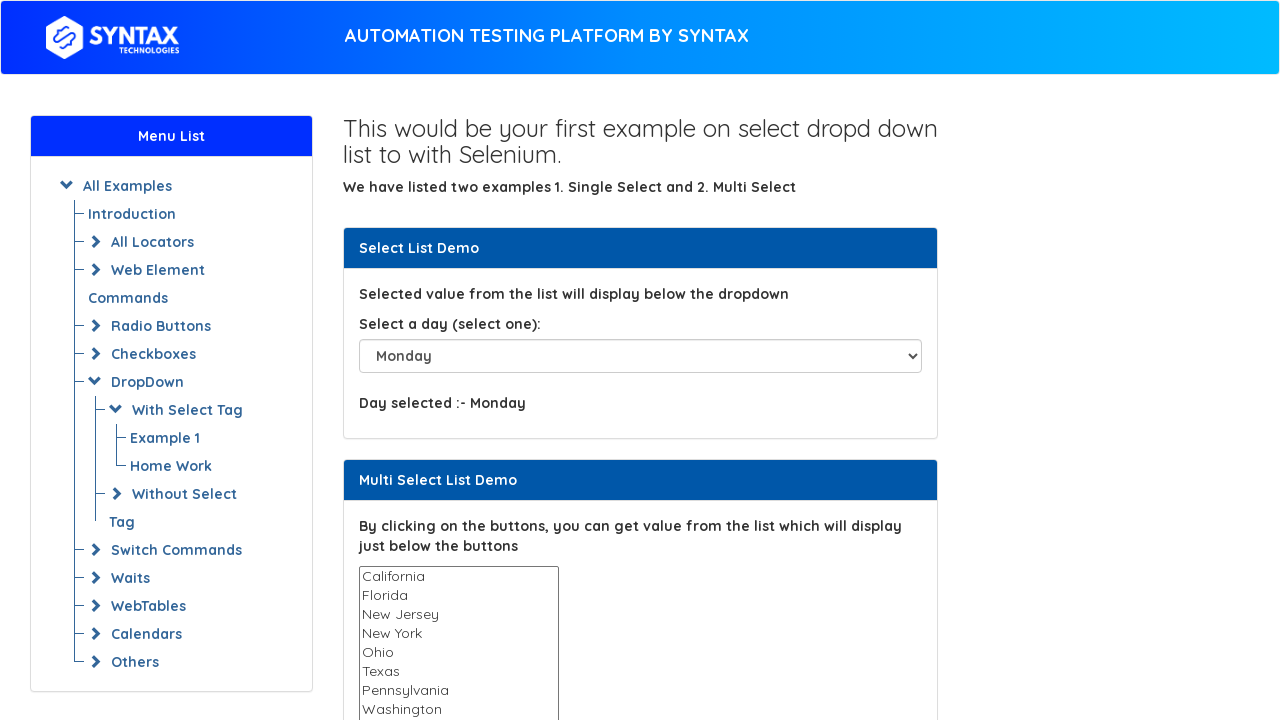

Selected 'Sunday' from single-select dropdown by value on #select-demo
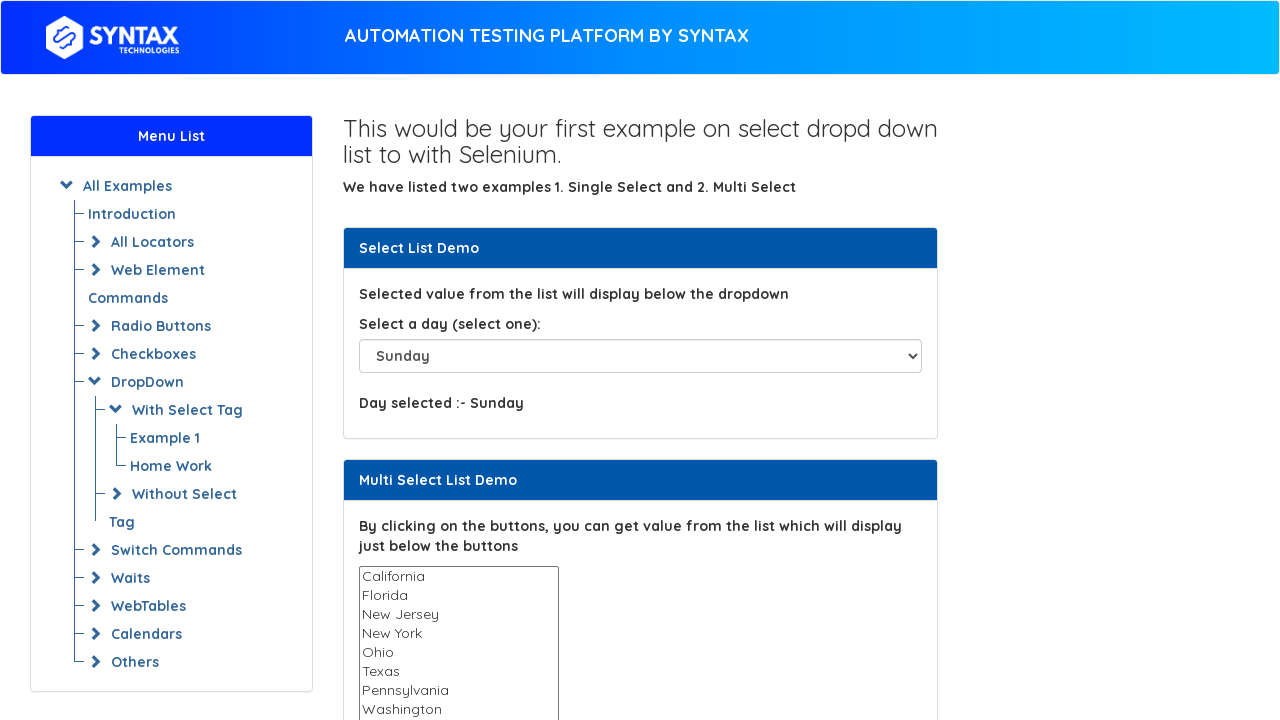

Selected 'Saturday' from single-select dropdown by visible text on #select-demo
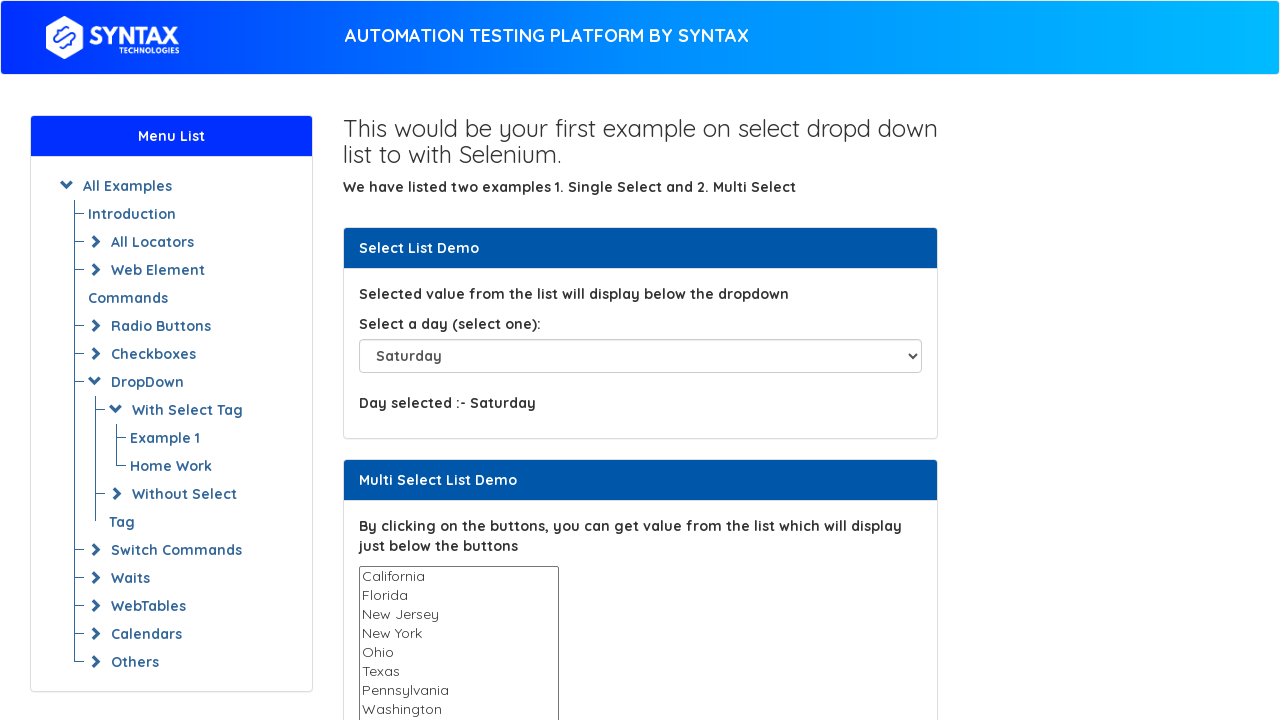

Selected 'New York' from multi-select dropdown by value on #multi-select
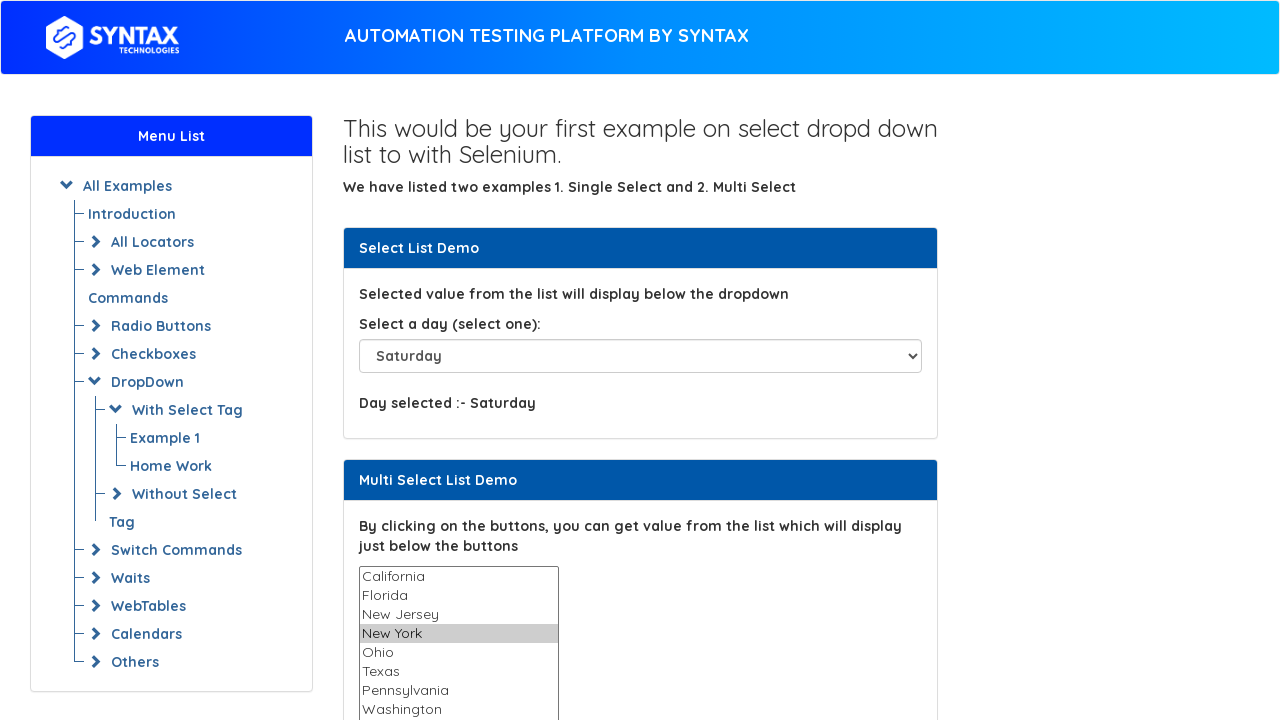

Selected 'Florida' from multi-select dropdown by visible text on #multi-select
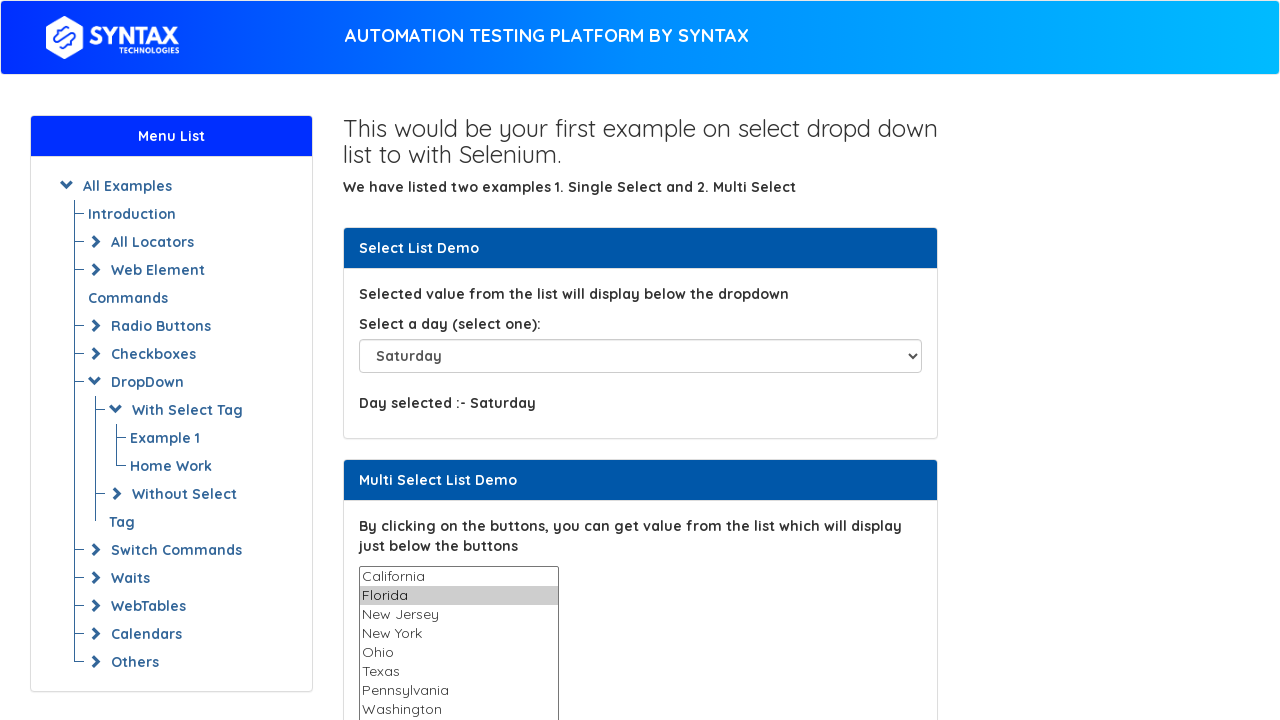

Deselected 'New York' from multi-select dropdown, keeping only 'Florida' on #multi-select
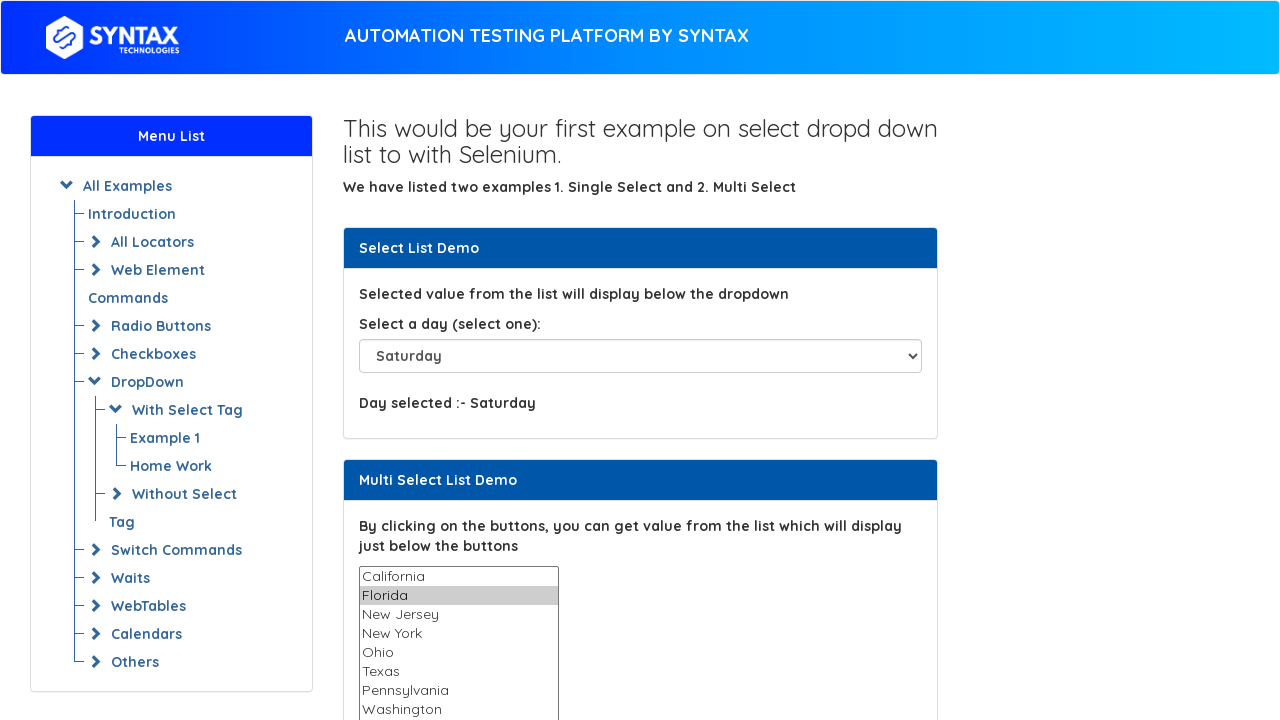

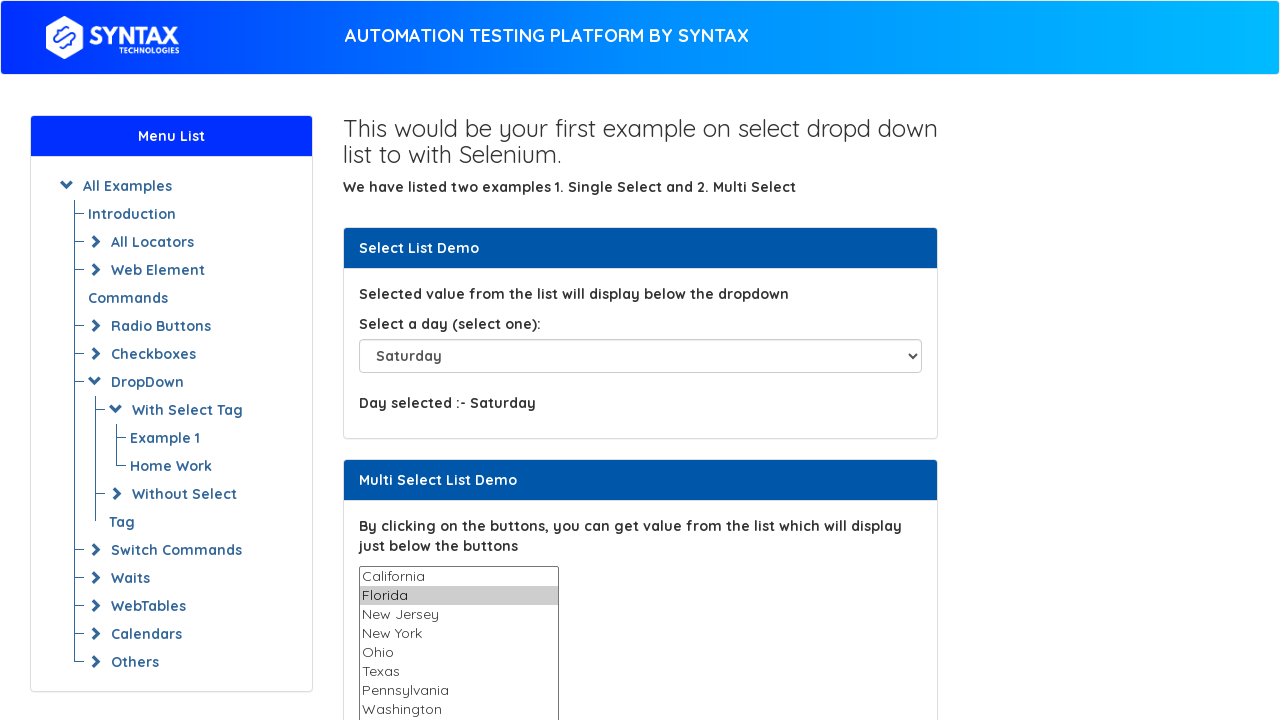